Navigates to signup page and verifies that the input fields have correct types (email and password)

Starting URL: https://vue-demo.daniel-avellaneda.com

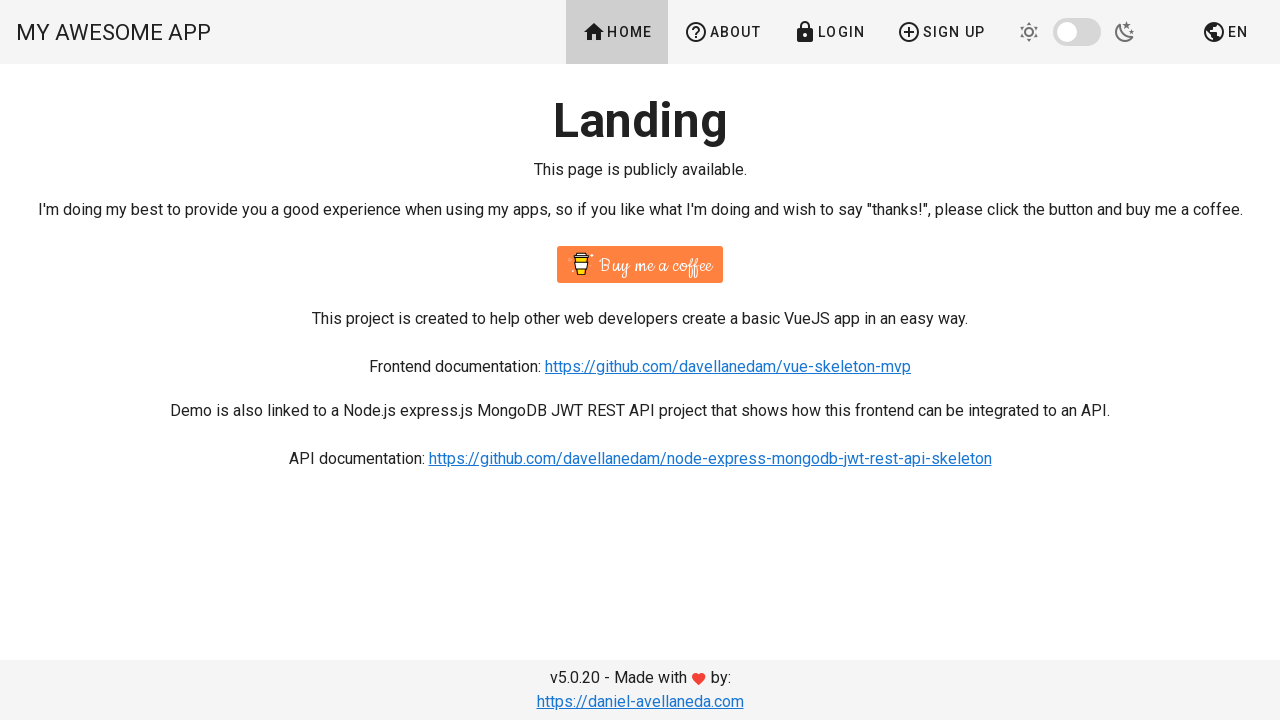

Navigated to signup page at https://vue-demo.daniel-avellaneda.com
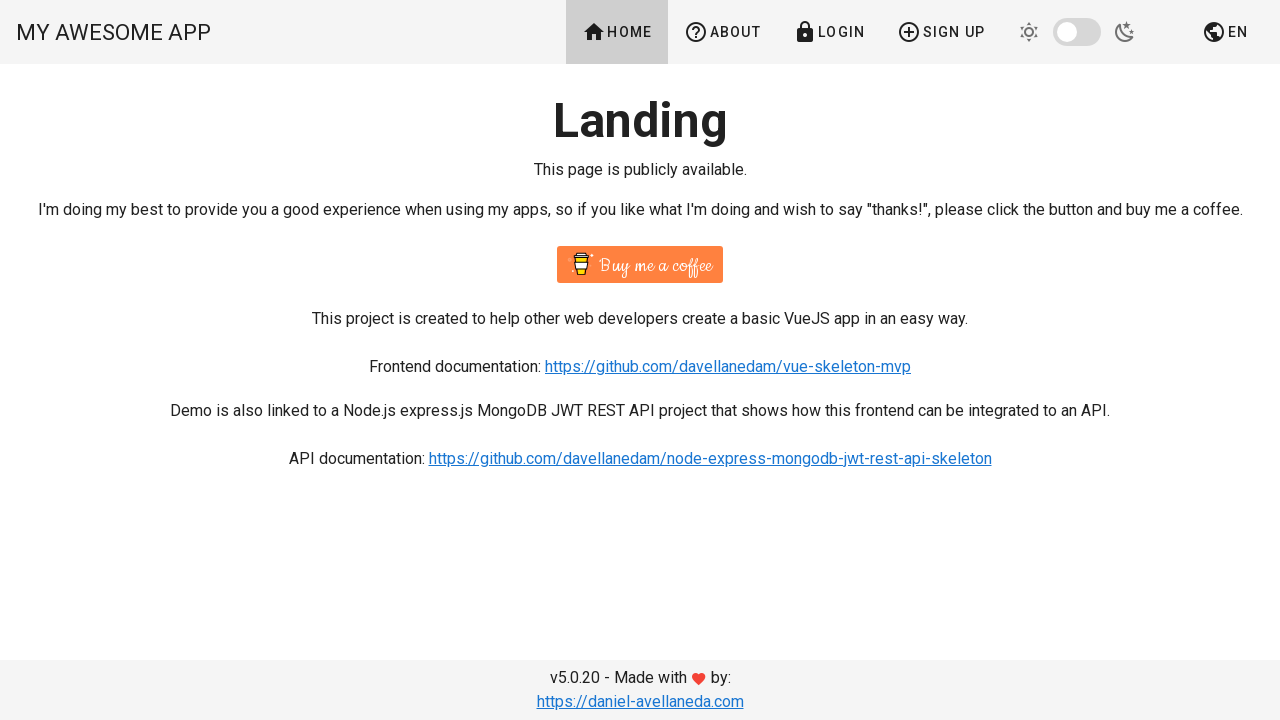

Clicked Sign Up button at (941, 32) on text=Sign Up
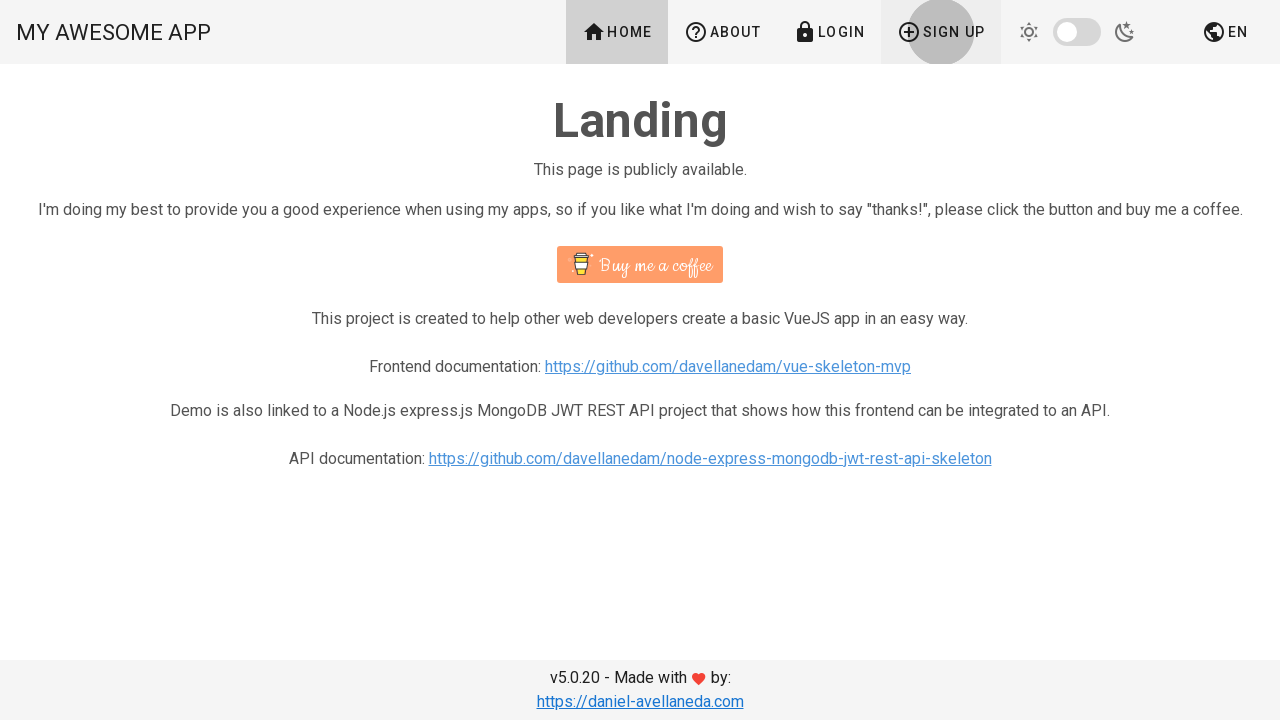

Located email input field
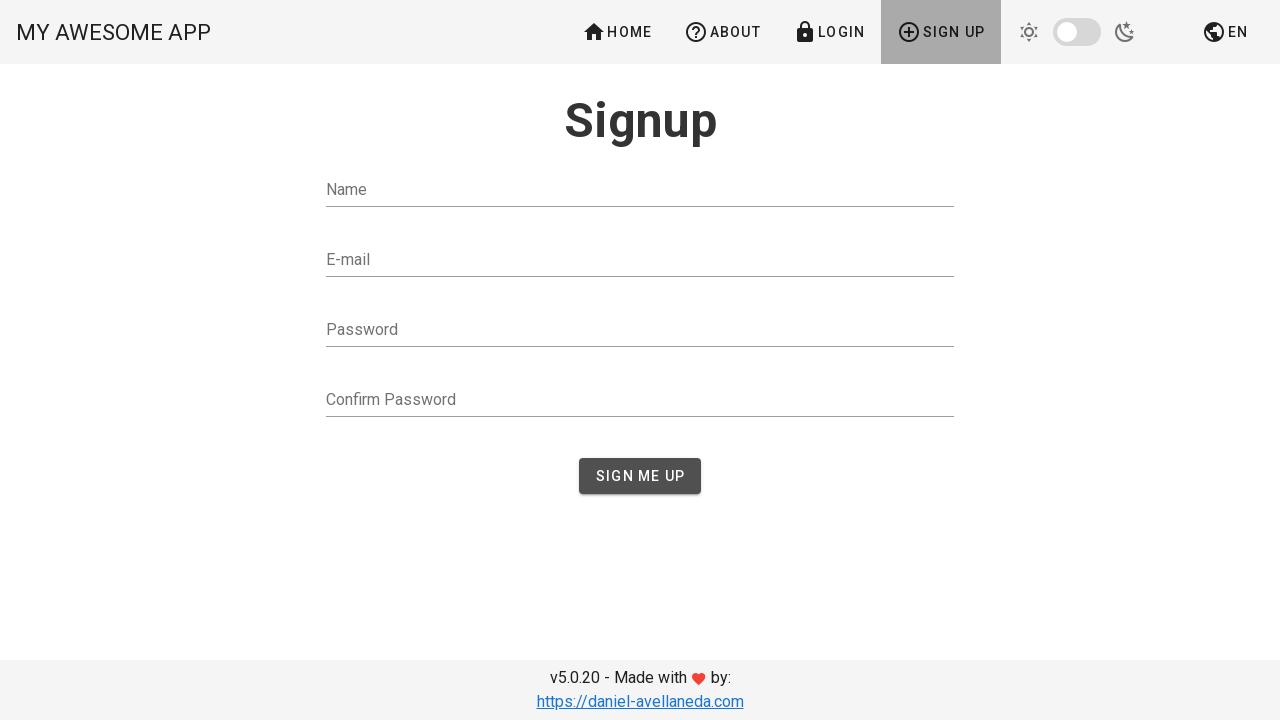

Verified email field has correct type attribute
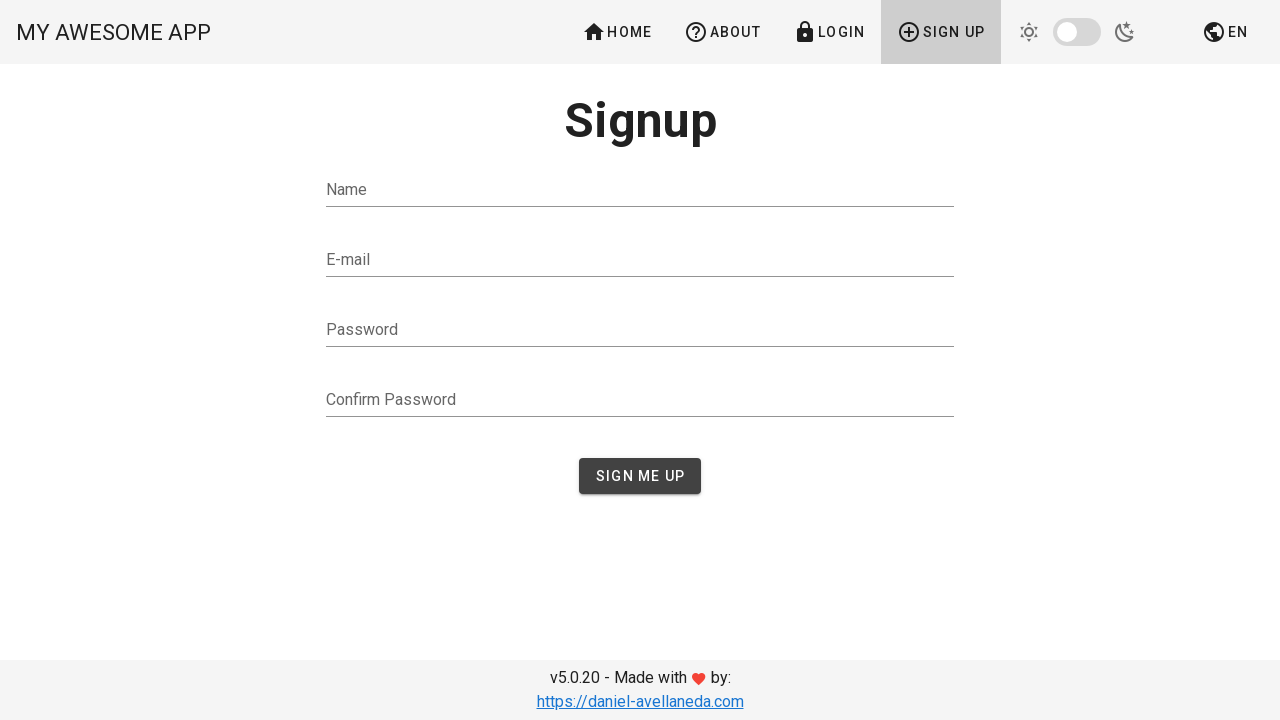

Located all password input fields
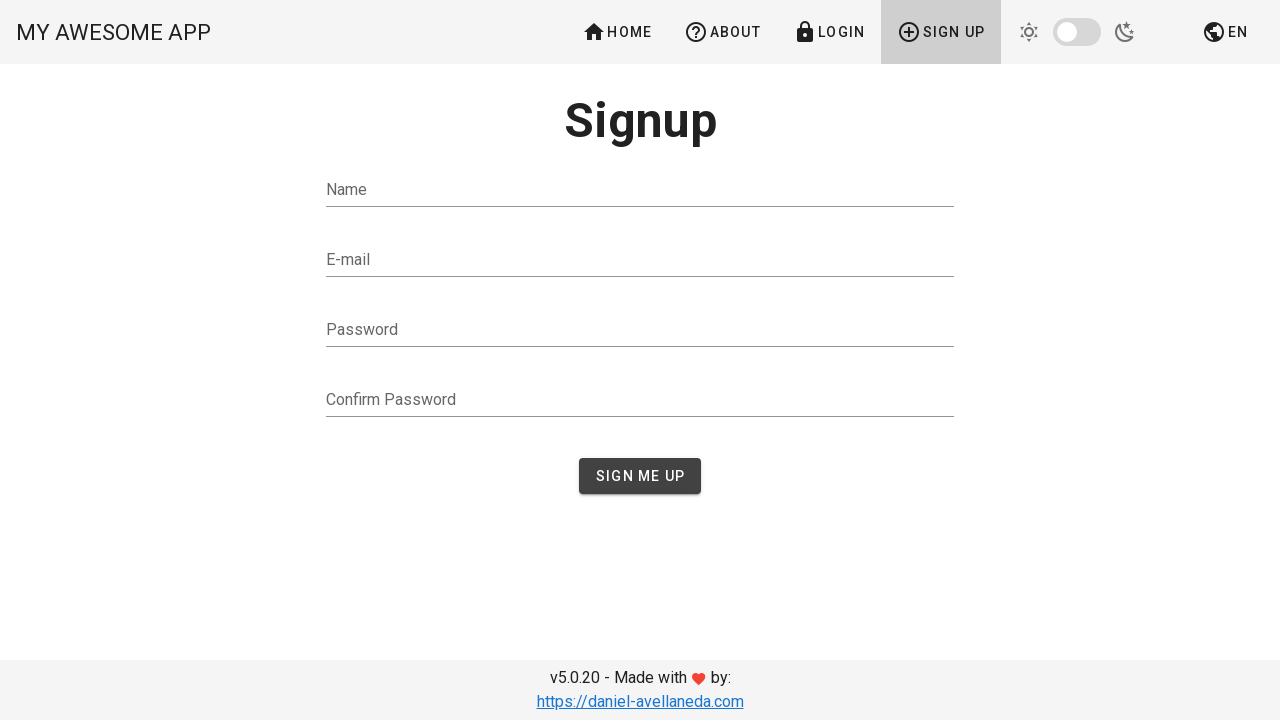

Verified at least 2 password fields are present (password and confirm password)
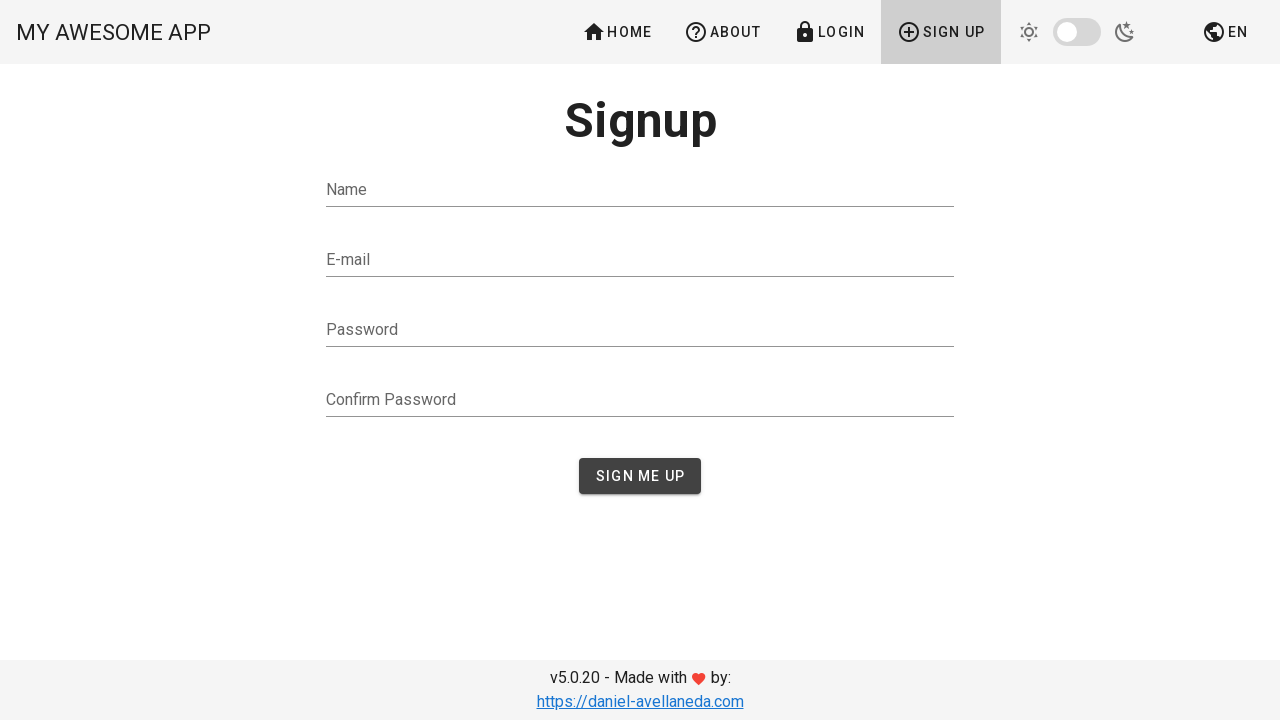

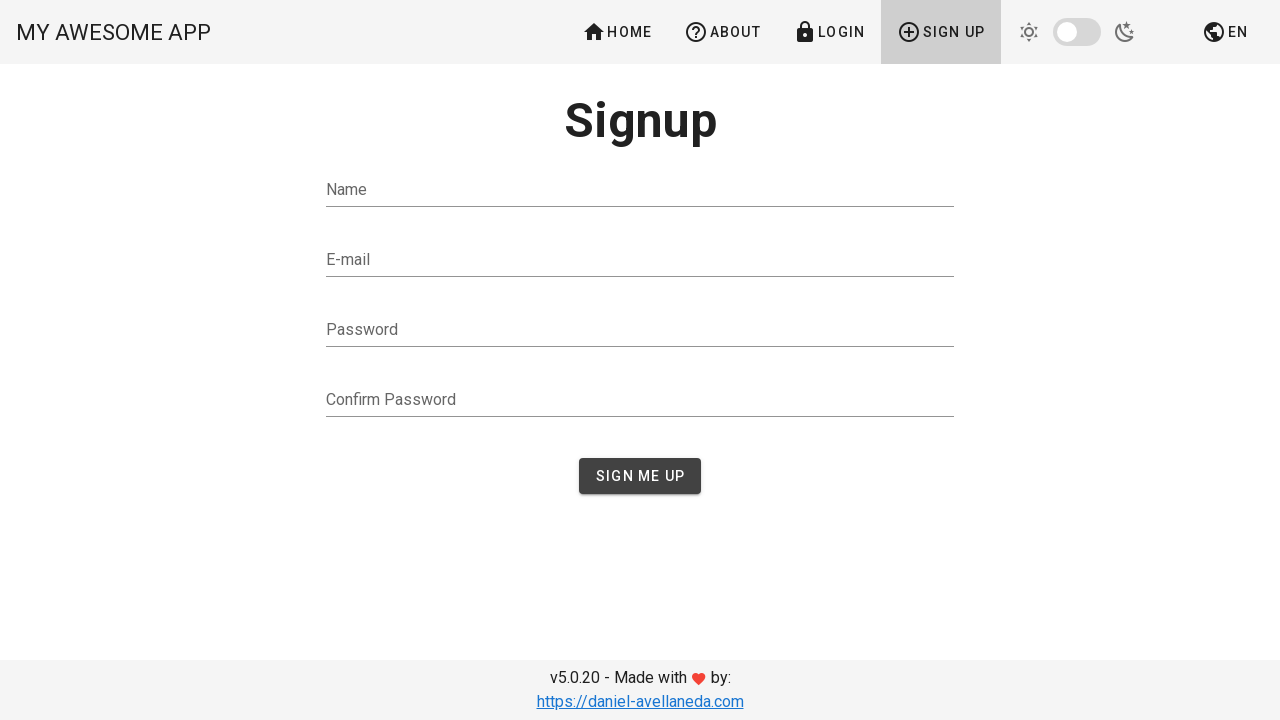